Tests an e-commerce shopping flow by adding specific items (Cucumber, Carrot, Mango) to cart, proceeding to checkout, and applying a promo code to verify discount functionality.

Starting URL: https://rahulshettyacademy.com/seleniumPractise/

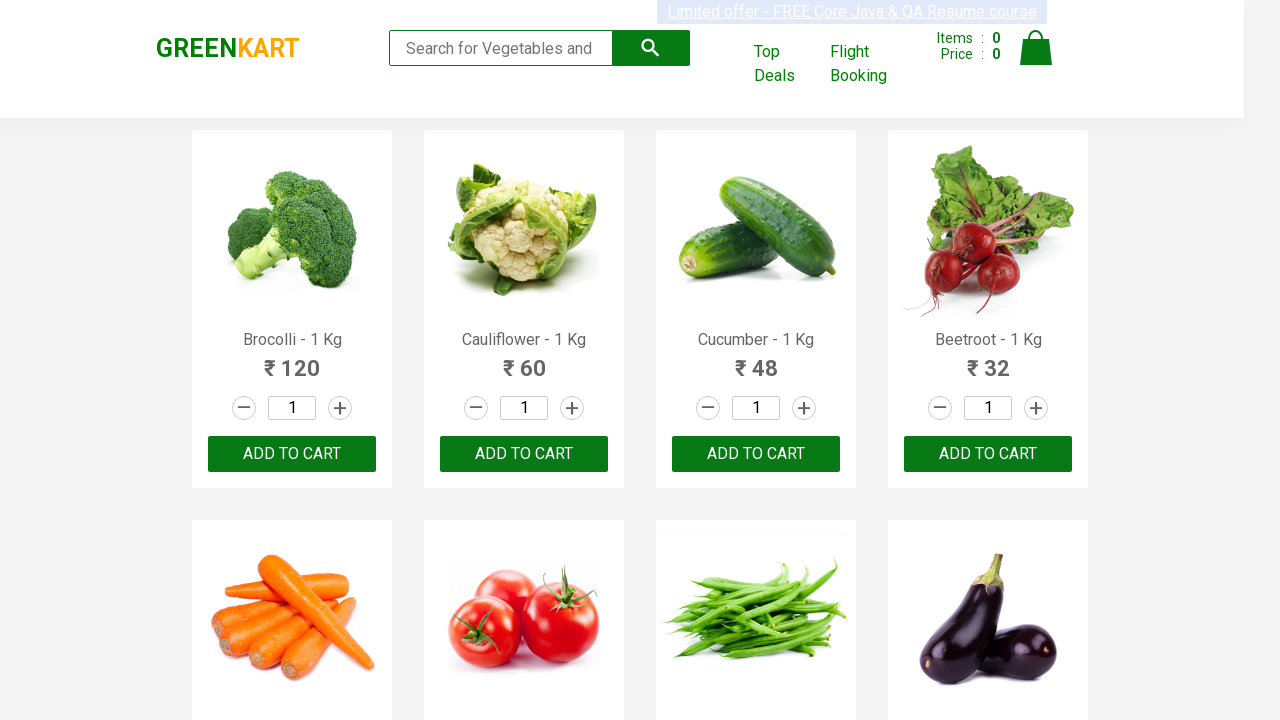

Waited for product names to load on e-commerce page
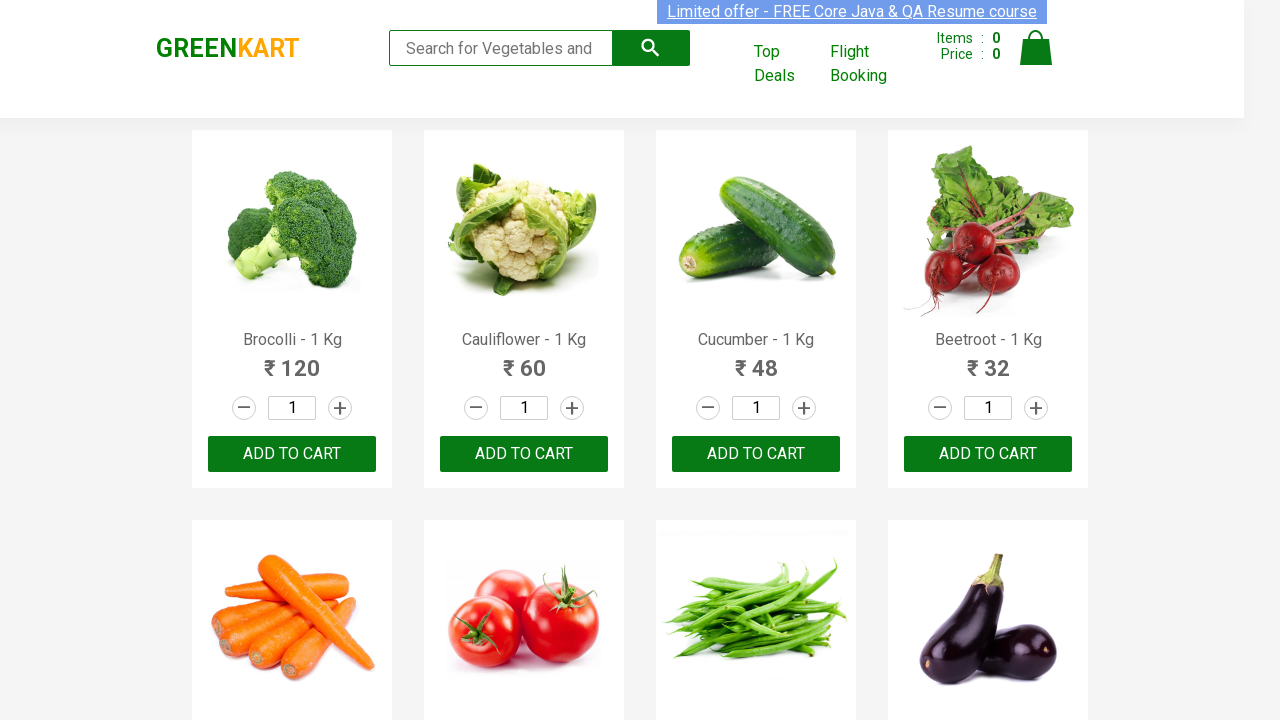

Retrieved all product elements from the page
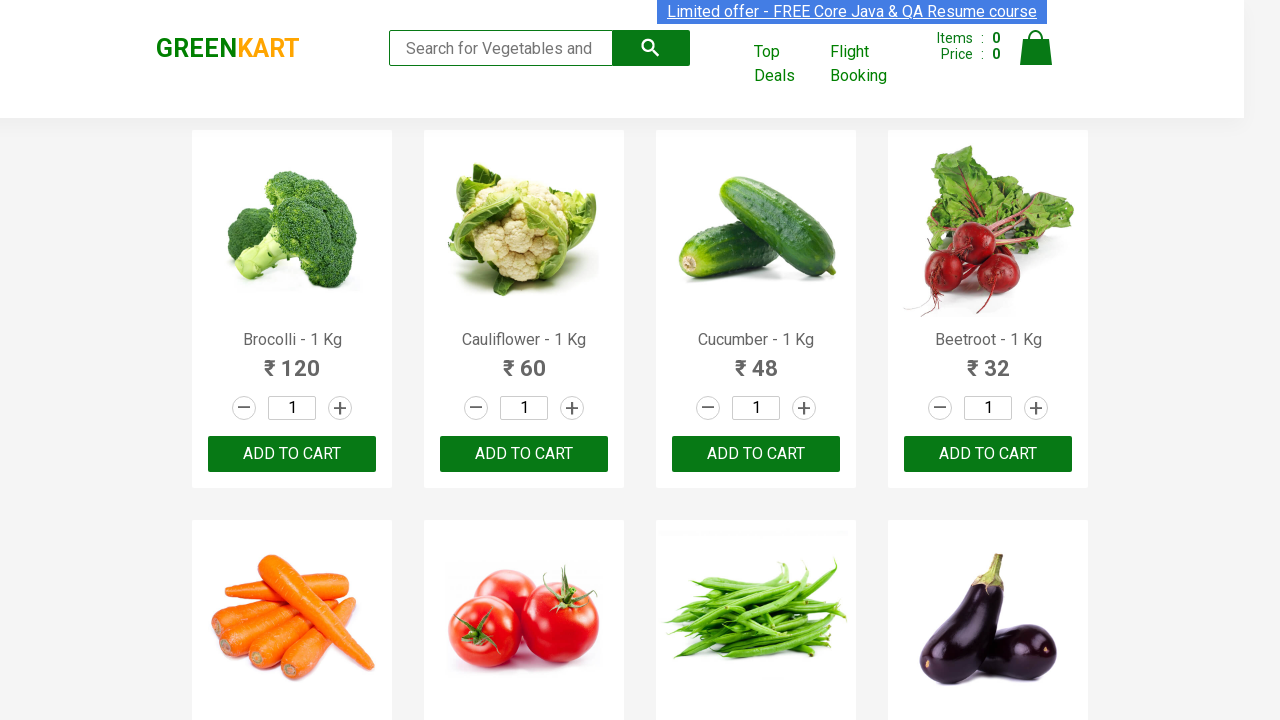

Added 'Cucumber' to cart at (756, 454) on xpath=//div[@class='product-action']//button >> nth=2
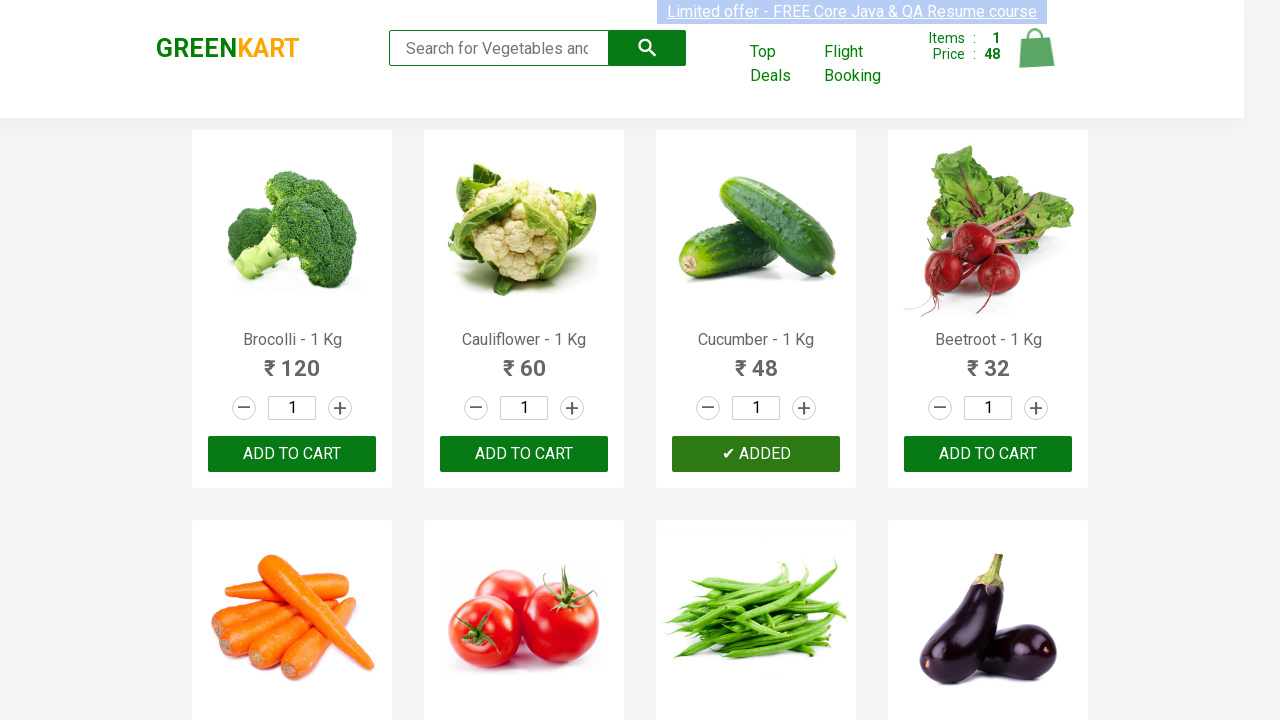

Added 'Carrot' to cart at (292, 360) on xpath=//div[@class='product-action']//button >> nth=4
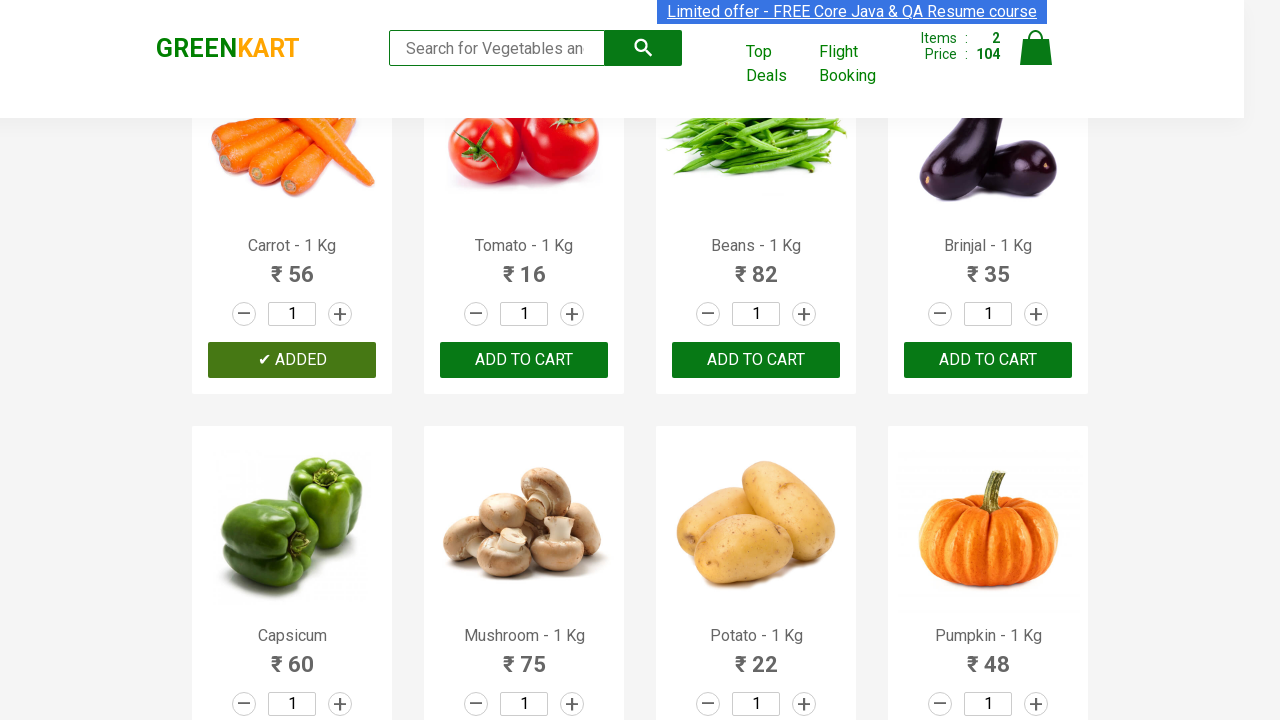

Added 'Mango' to cart at (524, 360) on xpath=//div[@class='product-action']//button >> nth=17
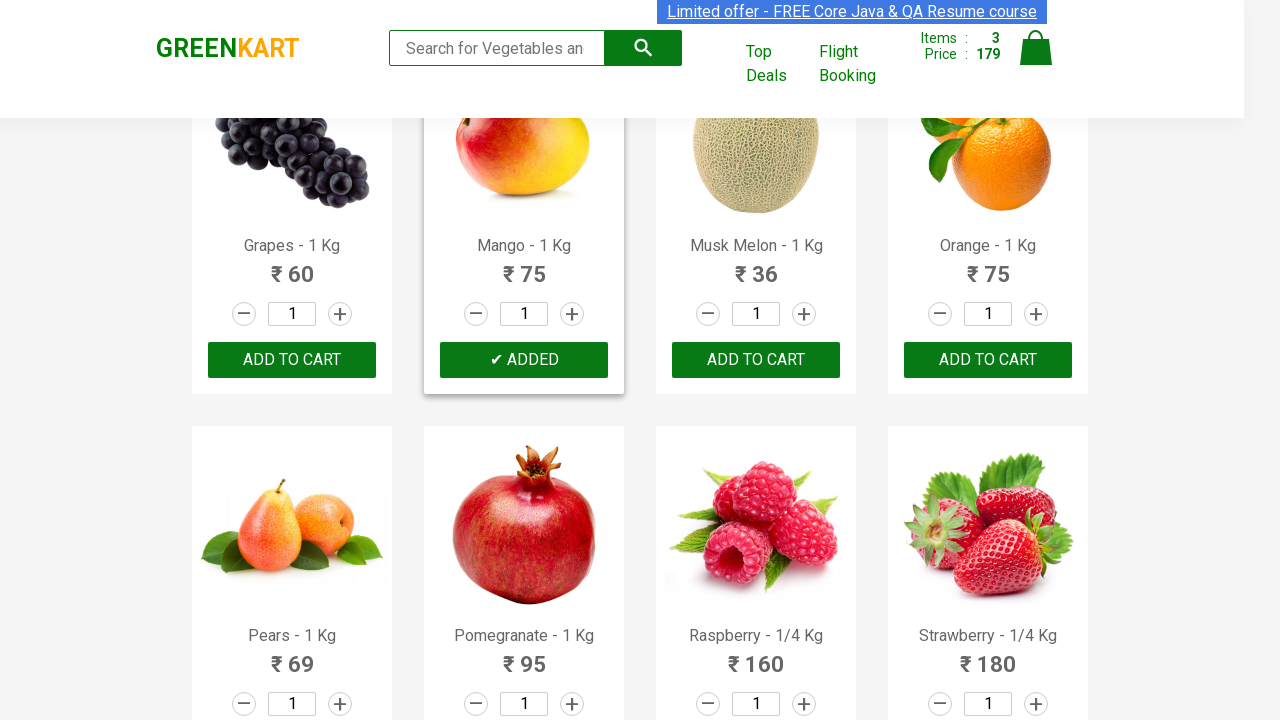

Clicked on cart icon to view cart at (1036, 48) on img[alt='Cart']
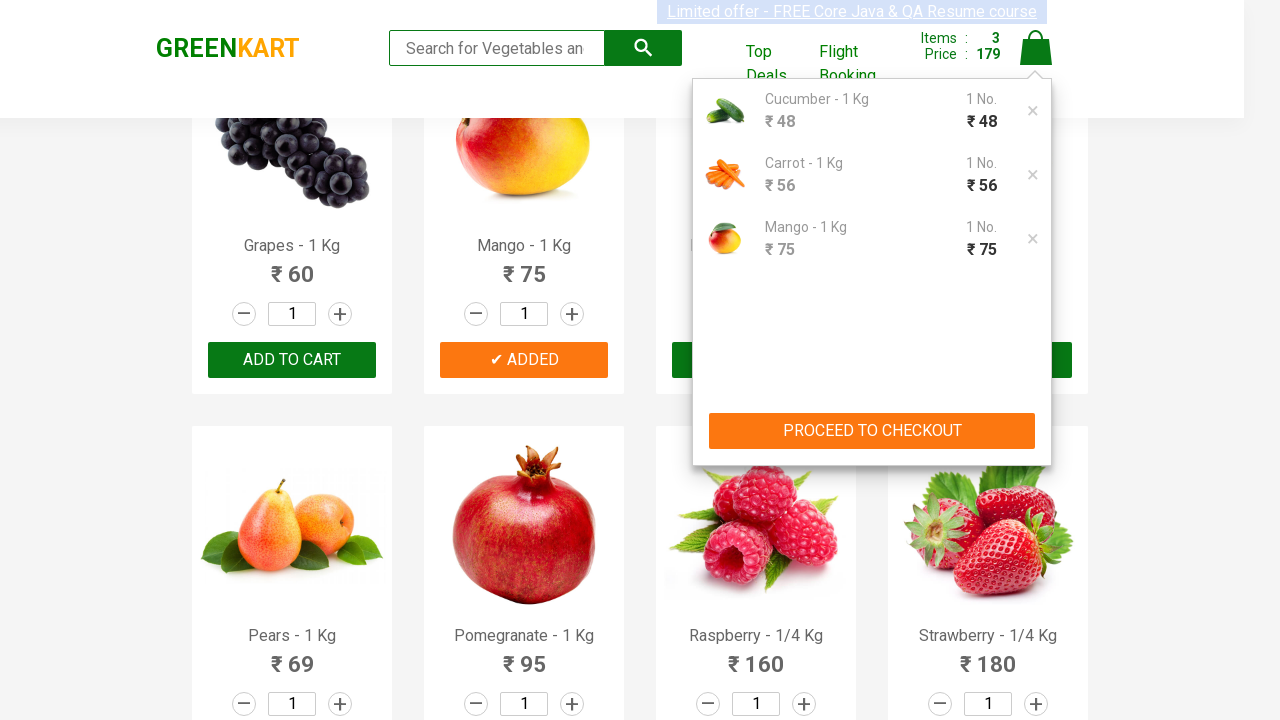

Clicked PROCEED TO CHECKOUT button at (872, 431) on button:has-text('PROCEED TO CHECKOUT')
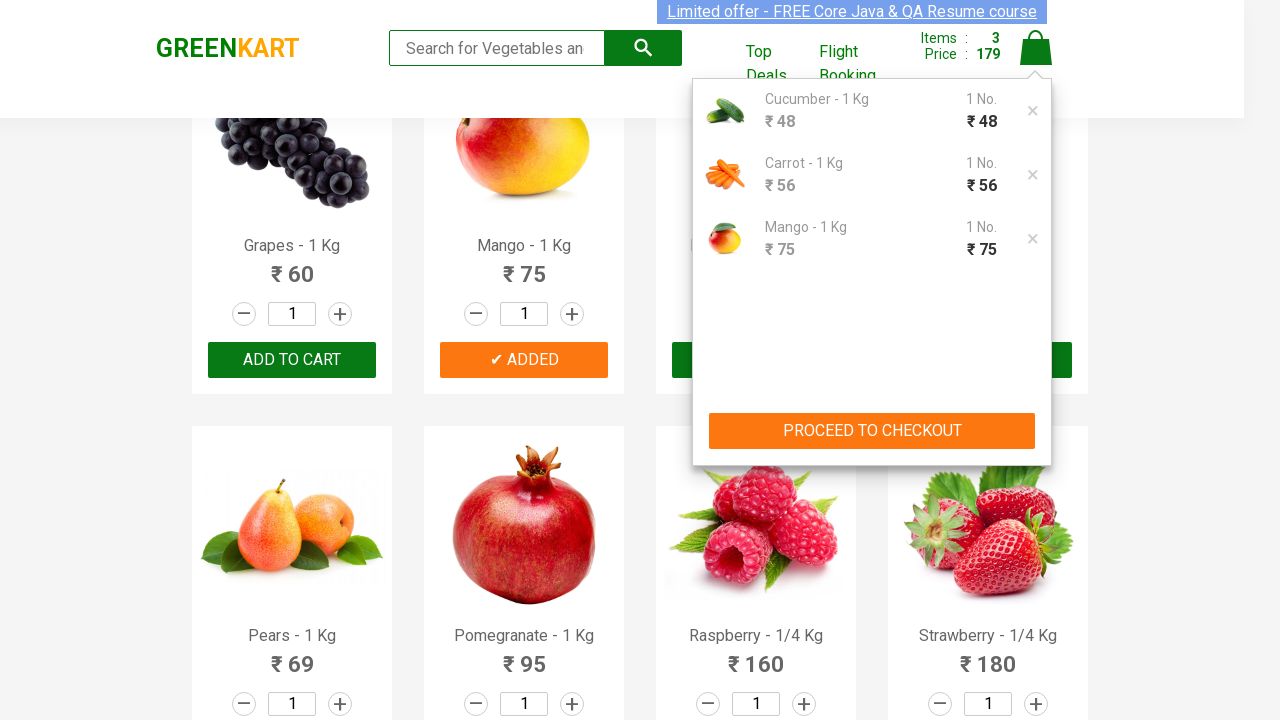

Promo code input field became visible
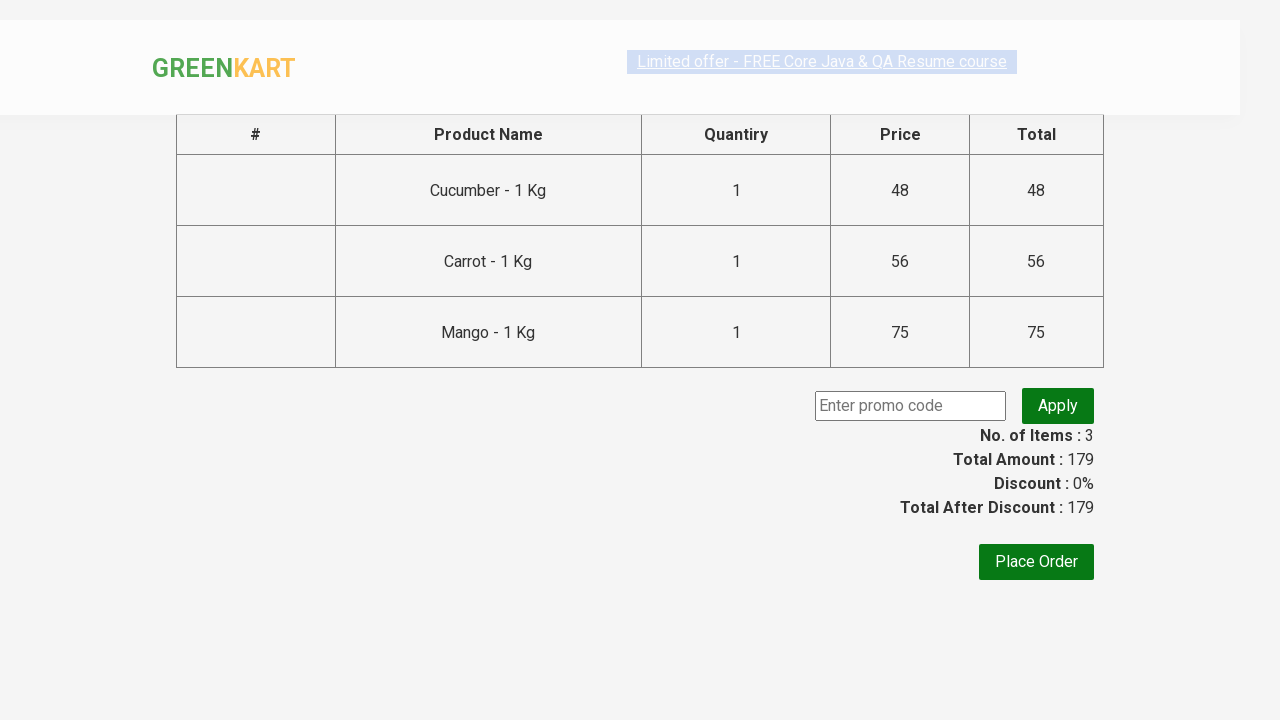

Entered promo code 'rahulshettyacademy' into the promo code field on input.promoCode
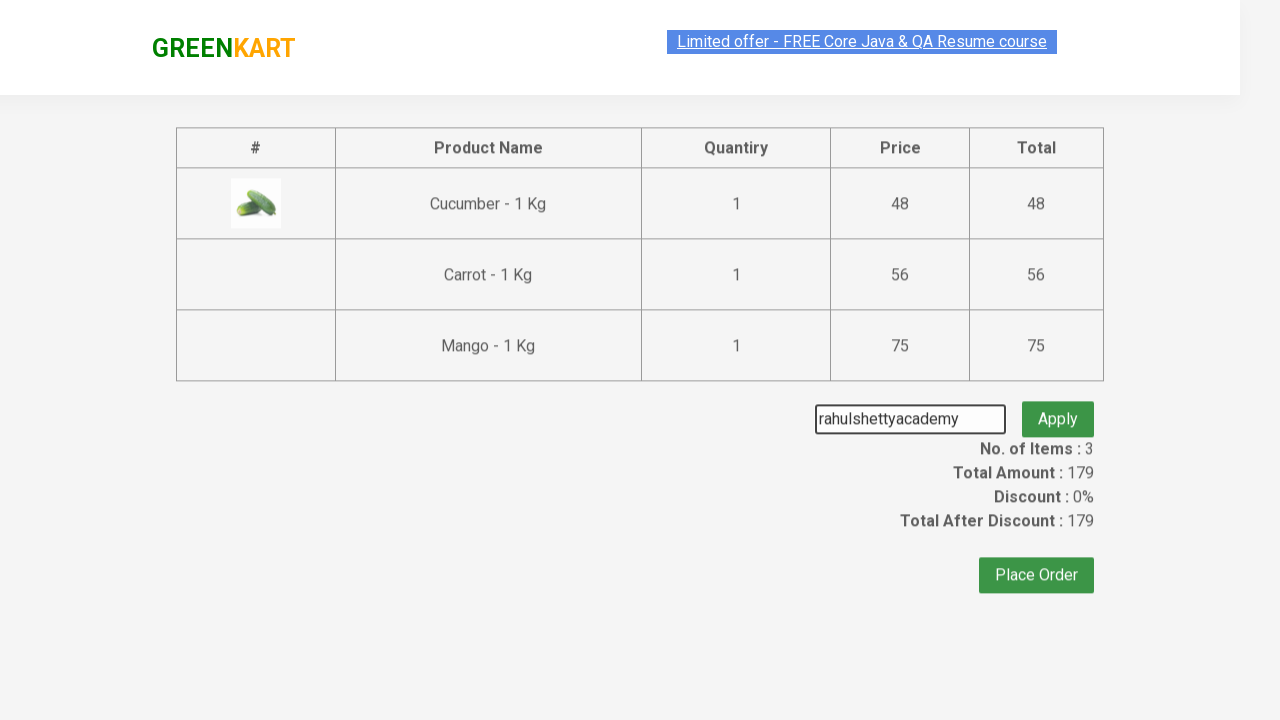

Clicked Apply promo button to apply discount code at (1058, 406) on button.promoBtn
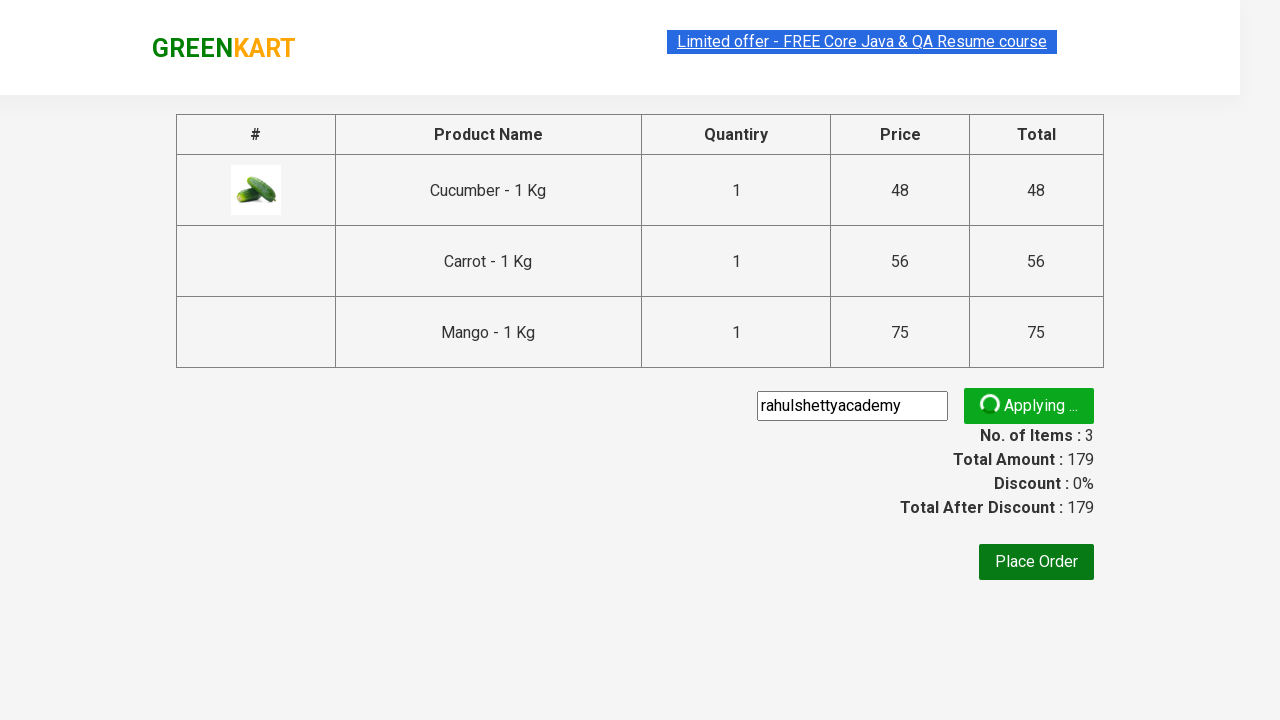

Promo code application confirmed - discount message appeared
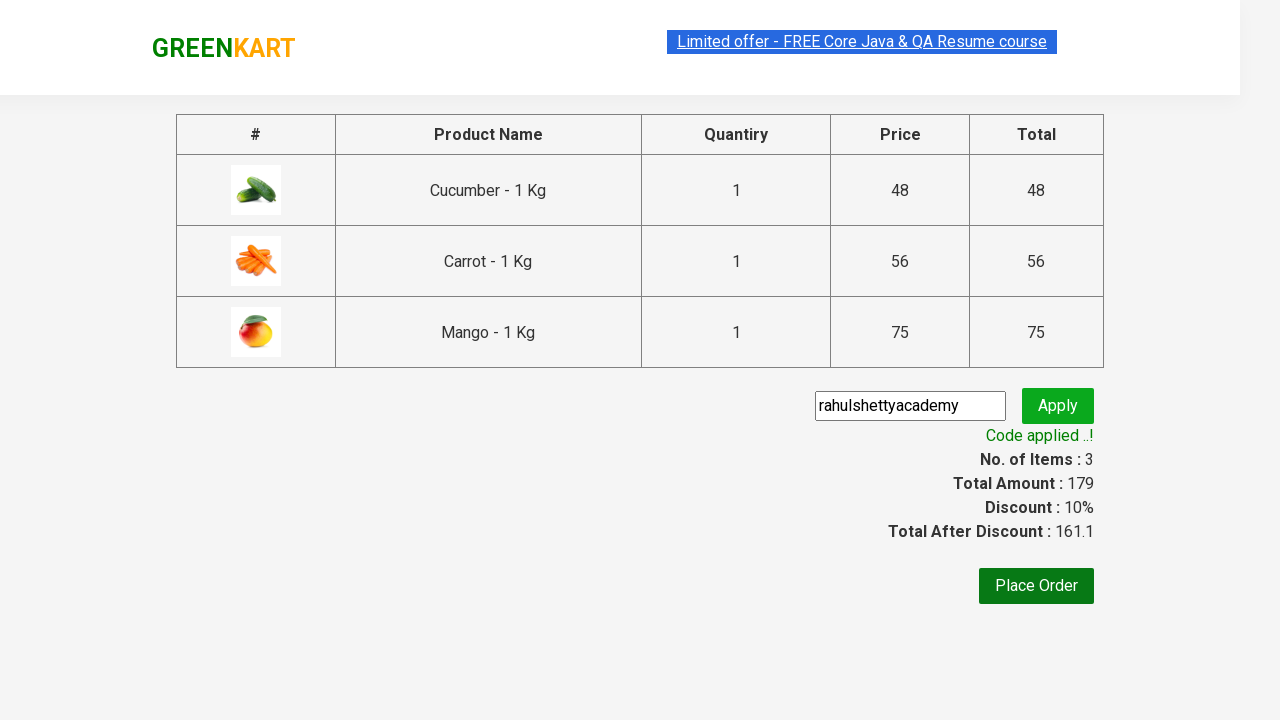

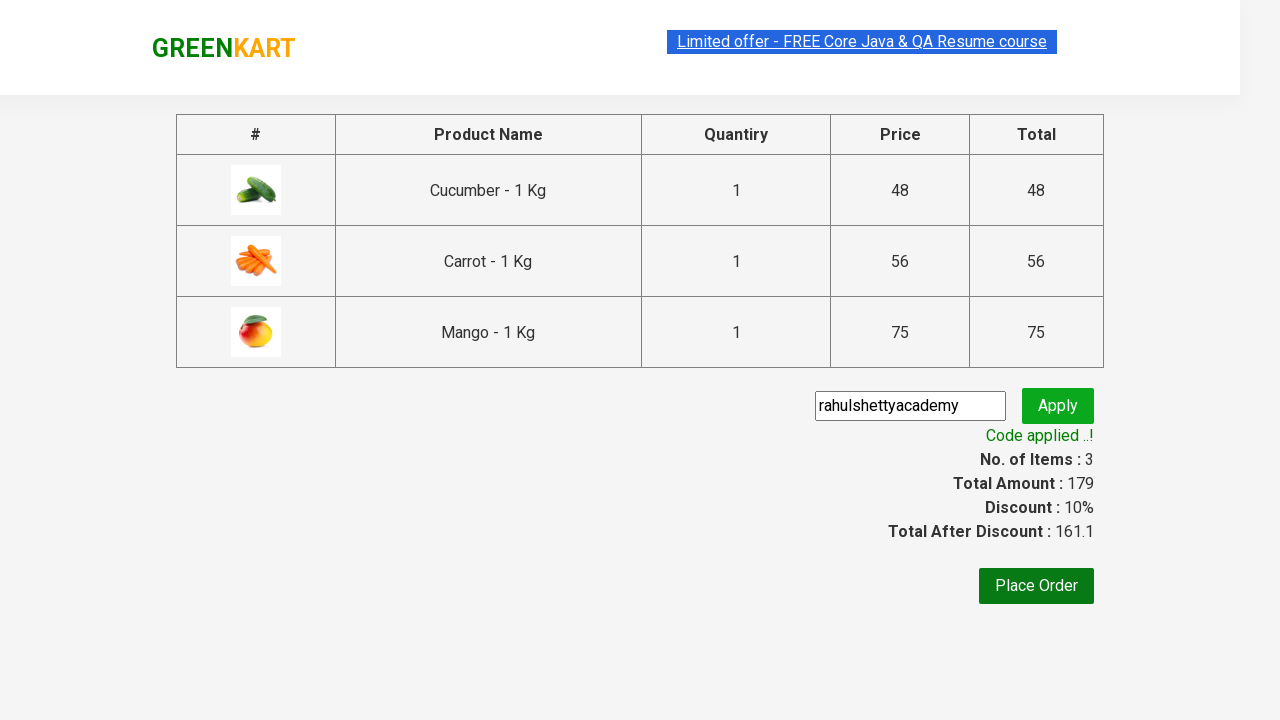